Tests the 7-character validation form by submitting an empty input and verifying the validation message shows "Invalid Value"

Starting URL: https://testpages.eviltester.com/styled/apps/7charval/simple7charvalidation.html

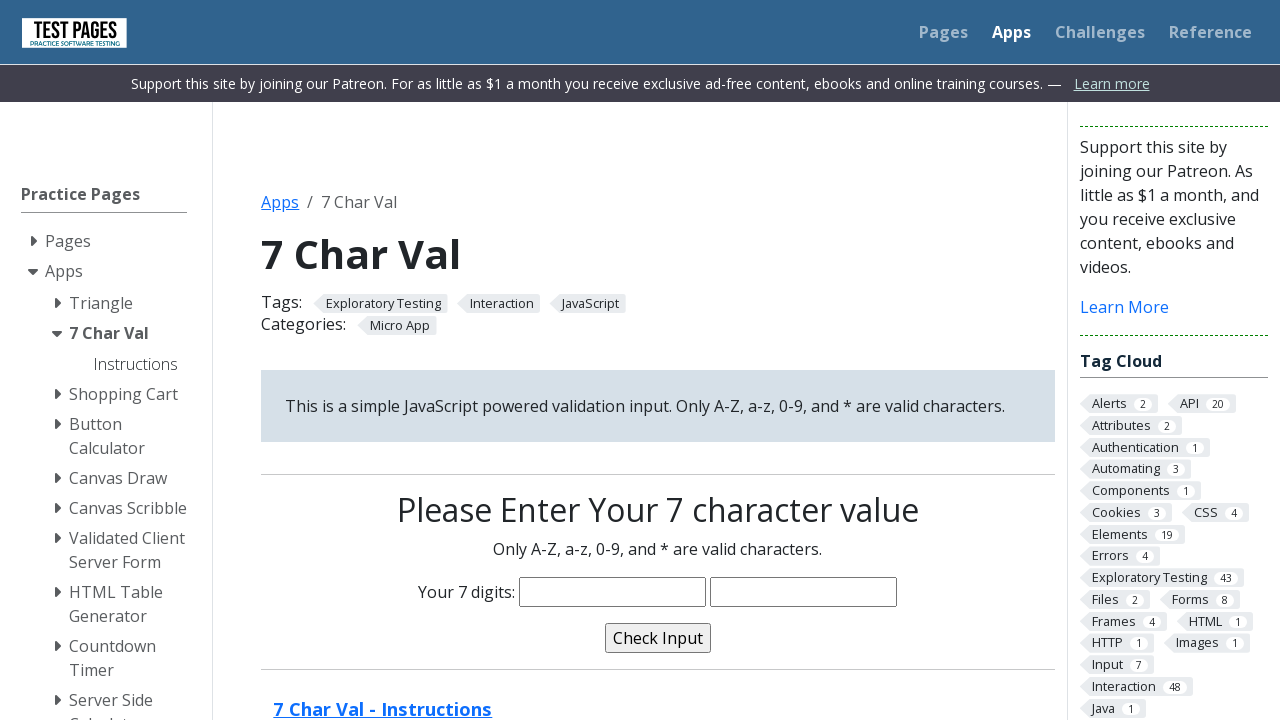

Filled characters input field with empty string on input[name='characters']
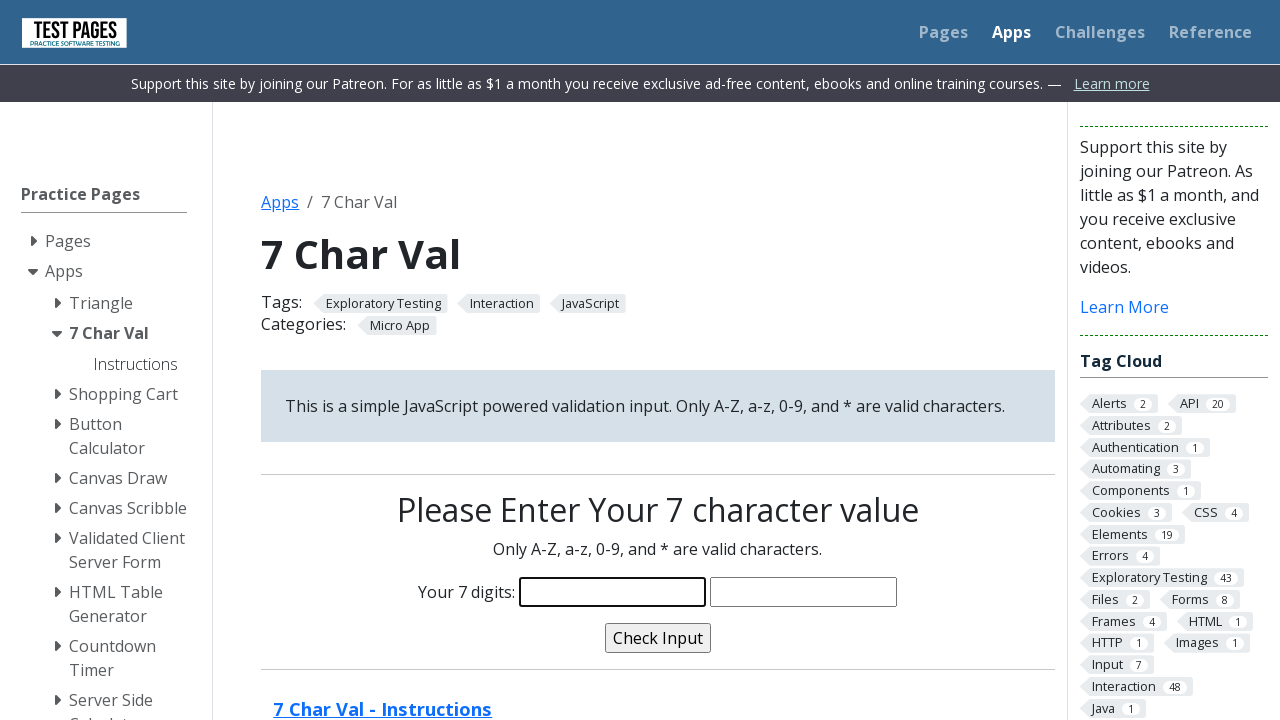

Clicked the validate button at (658, 638) on input[name='validate']
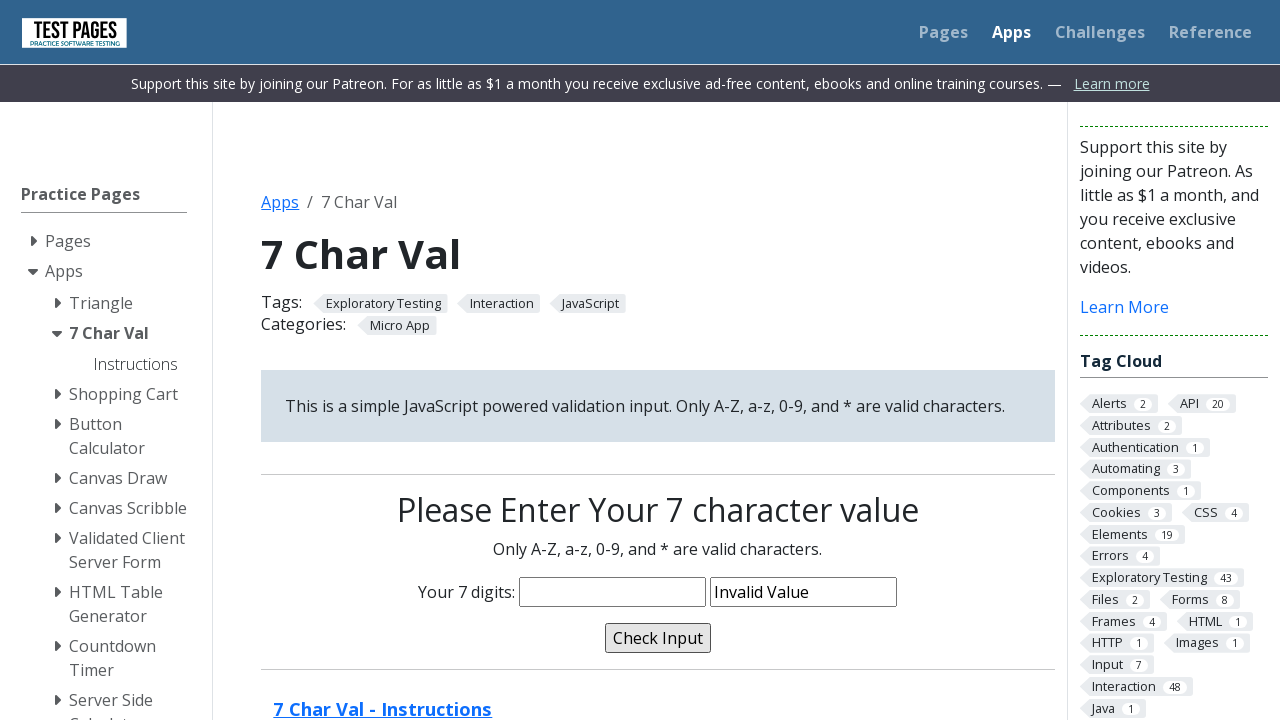

Validation message confirmed to show 'Invalid Value'
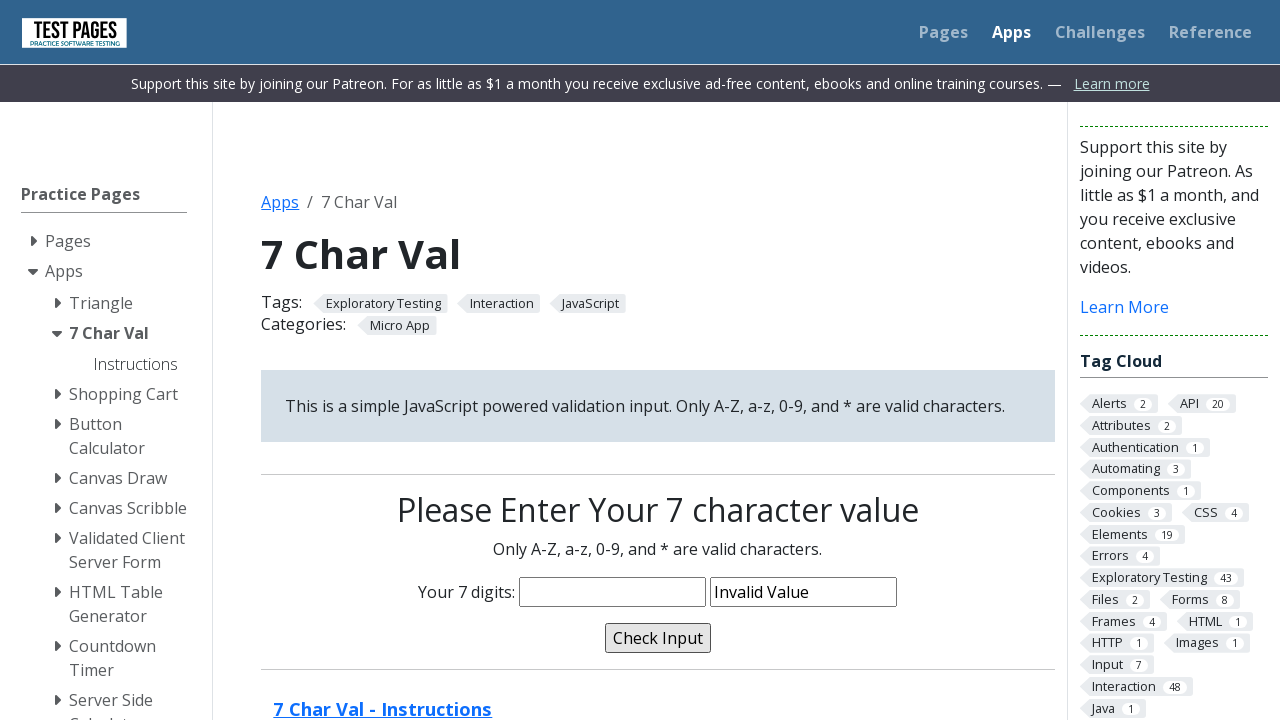

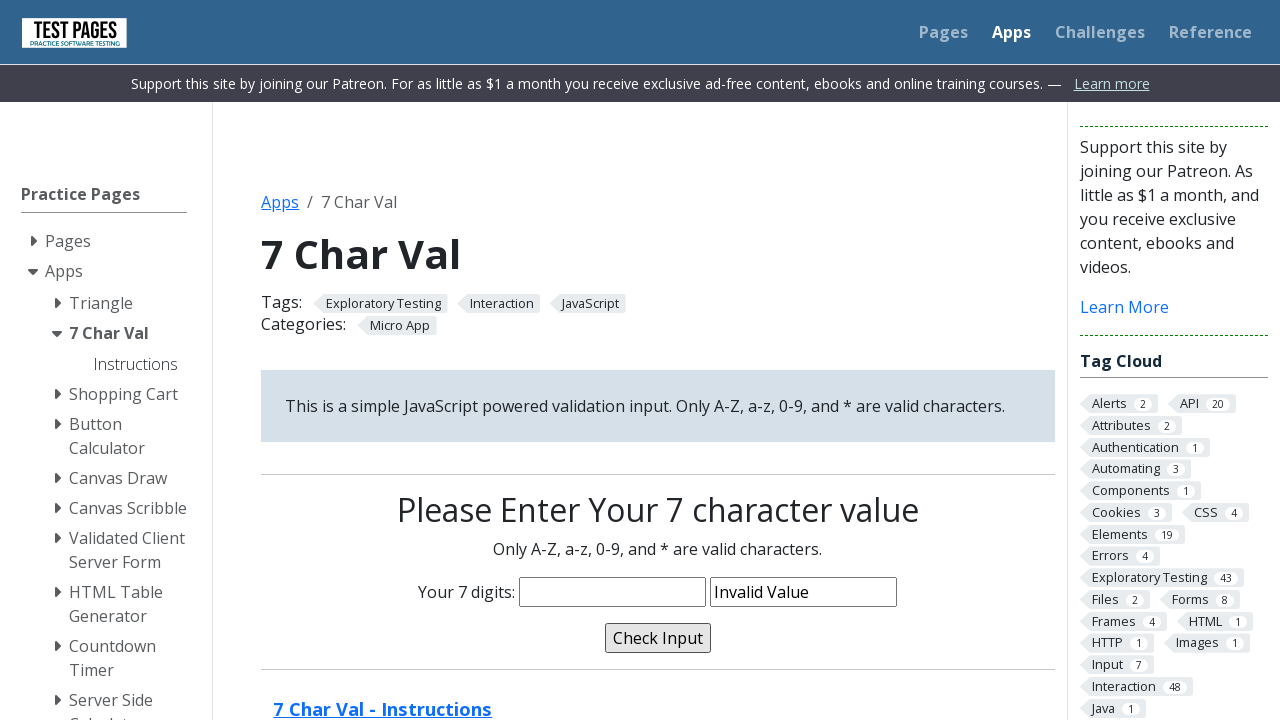